Tests a practice automation form by filling in name, email, selecting gender, entering mobile number, checking hobbies checkbox, and entering a subject.

Starting URL: https://www.tutorialspoint.com/selenium/practice/selenium_automation_practice.php

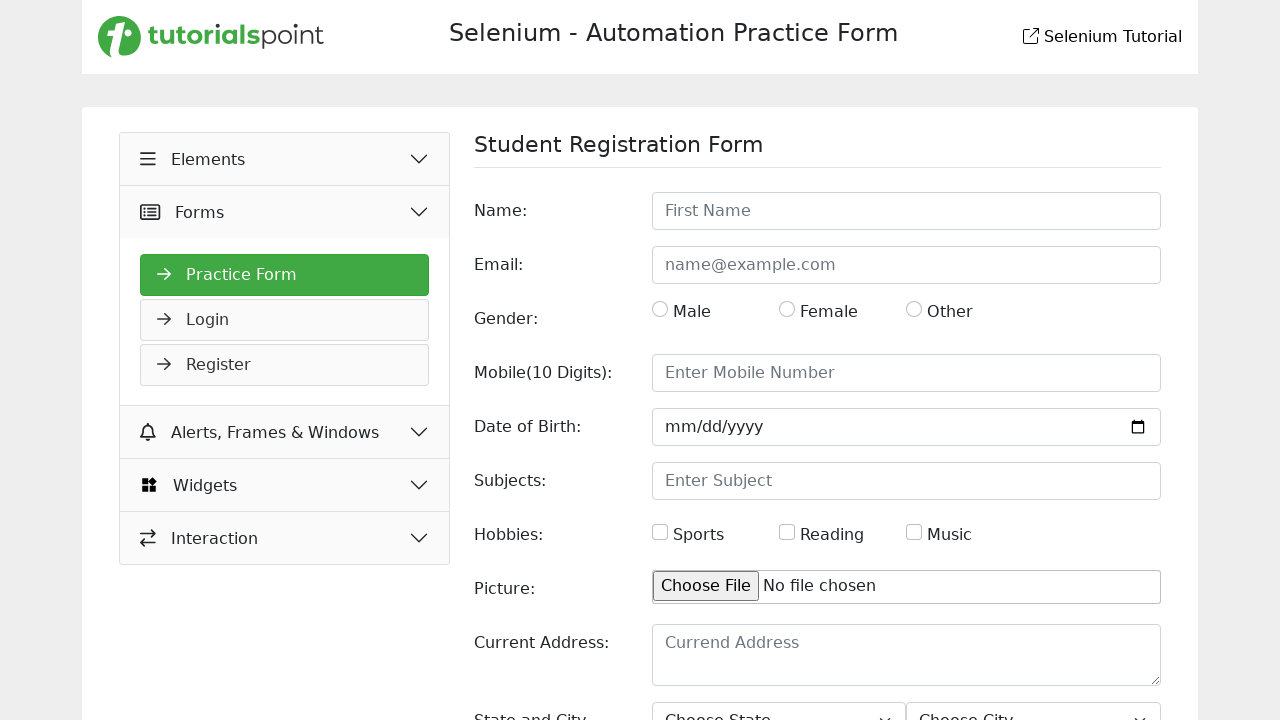

Clicked the Name field at (906, 211) on internal:role=textbox[name="Name:"i]
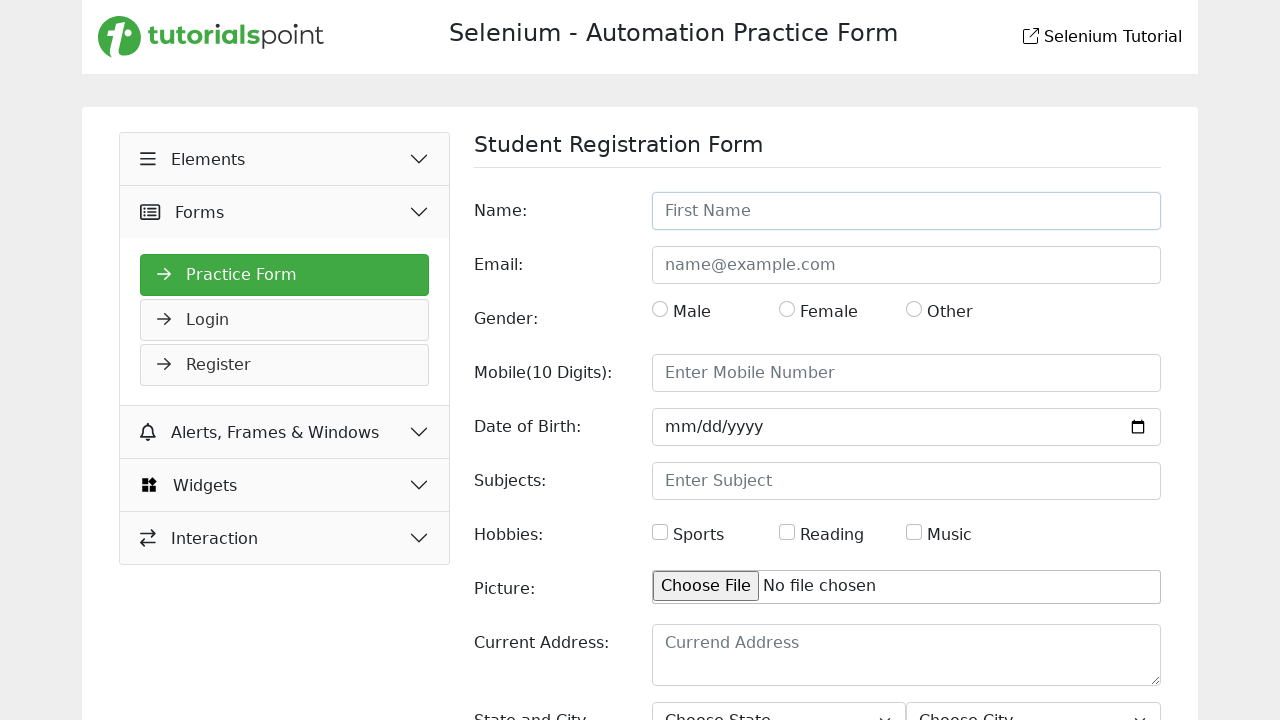

Filled Name field with 'hareesh' on internal:role=textbox[name="Name:"i]
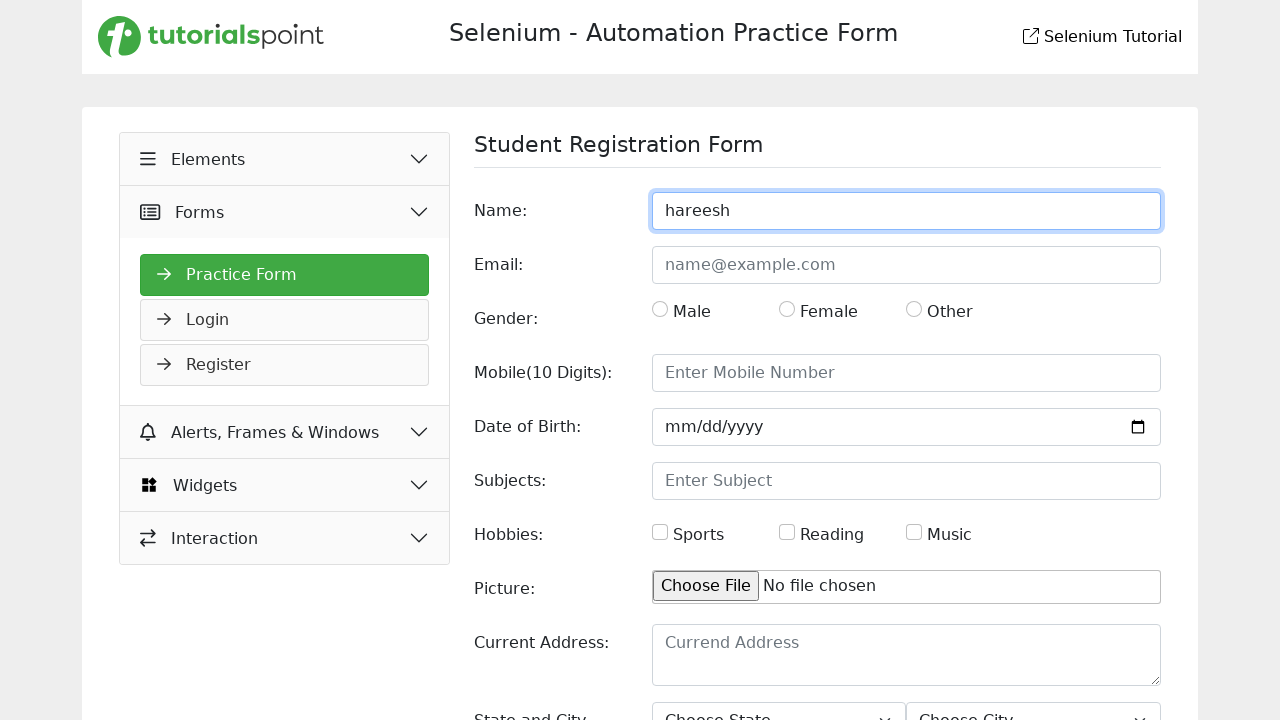

Clicked the Email field at (906, 265) on internal:role=textbox[name="Email:"i]
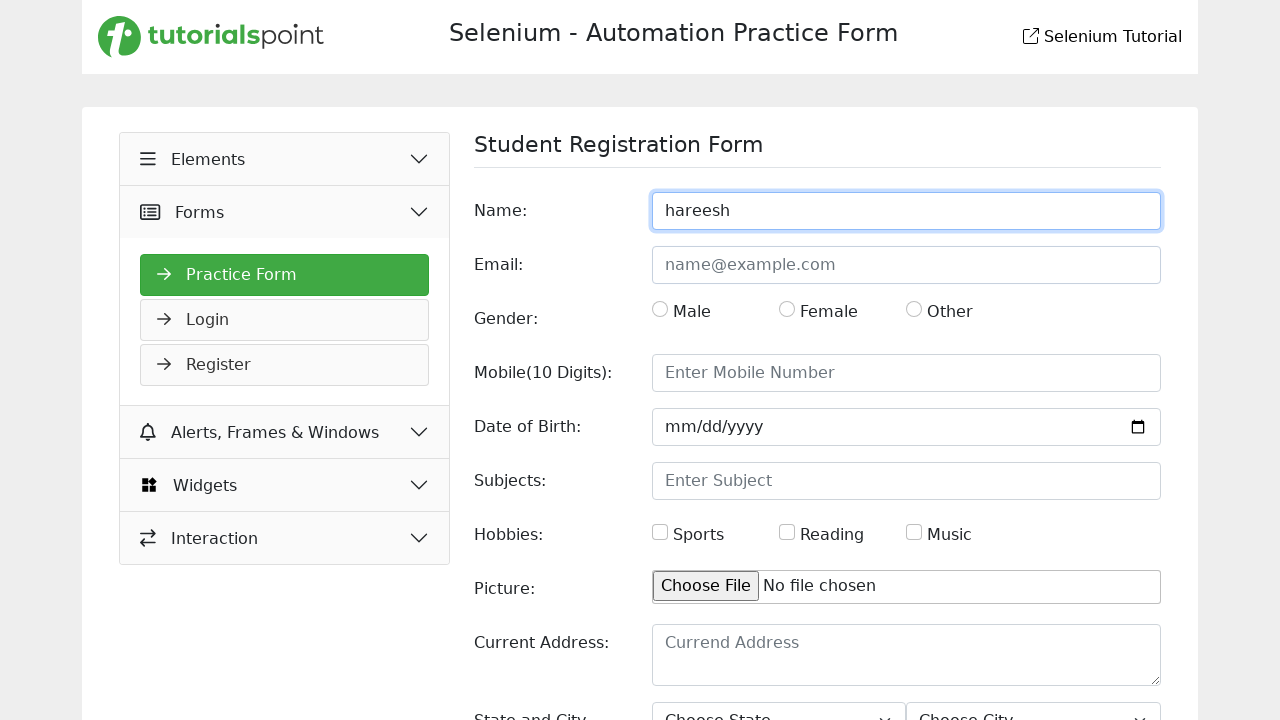

Filled Email field with 'haresh@gmail.com' on internal:role=textbox[name="Email:"i]
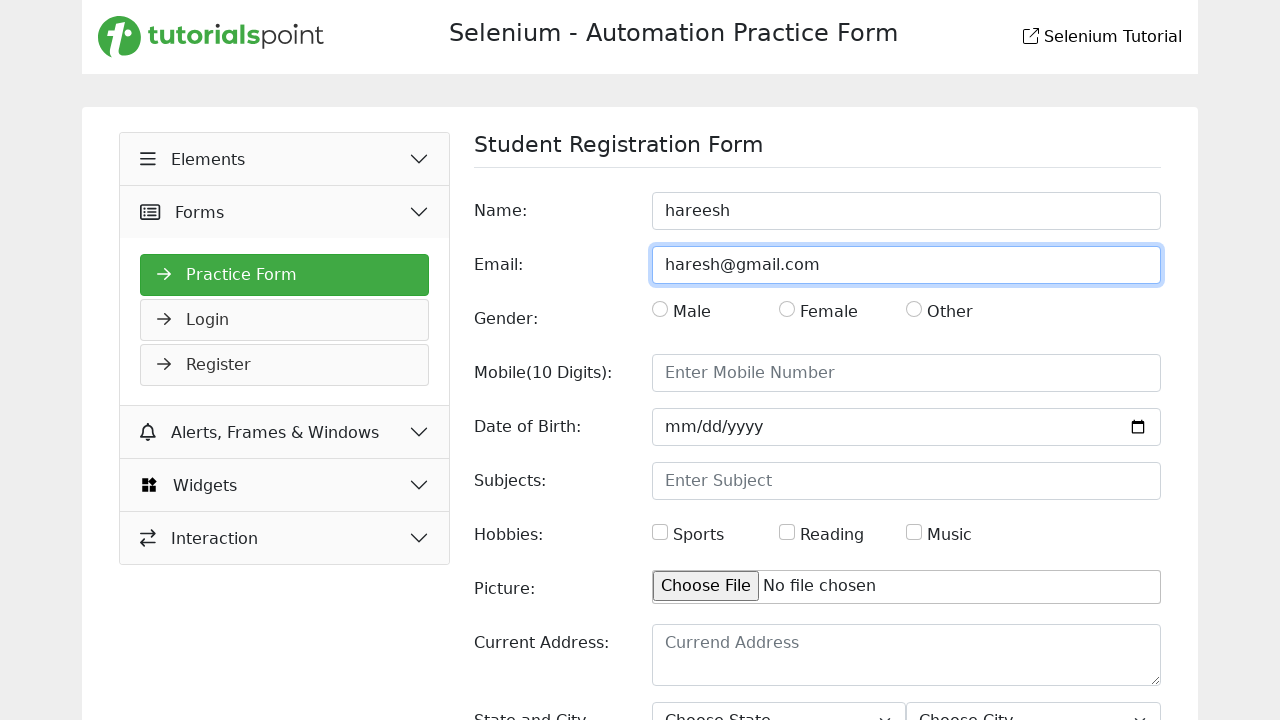

Selected Gender radio button at (660, 309) on internal:role=radio[name="Gender:"i]
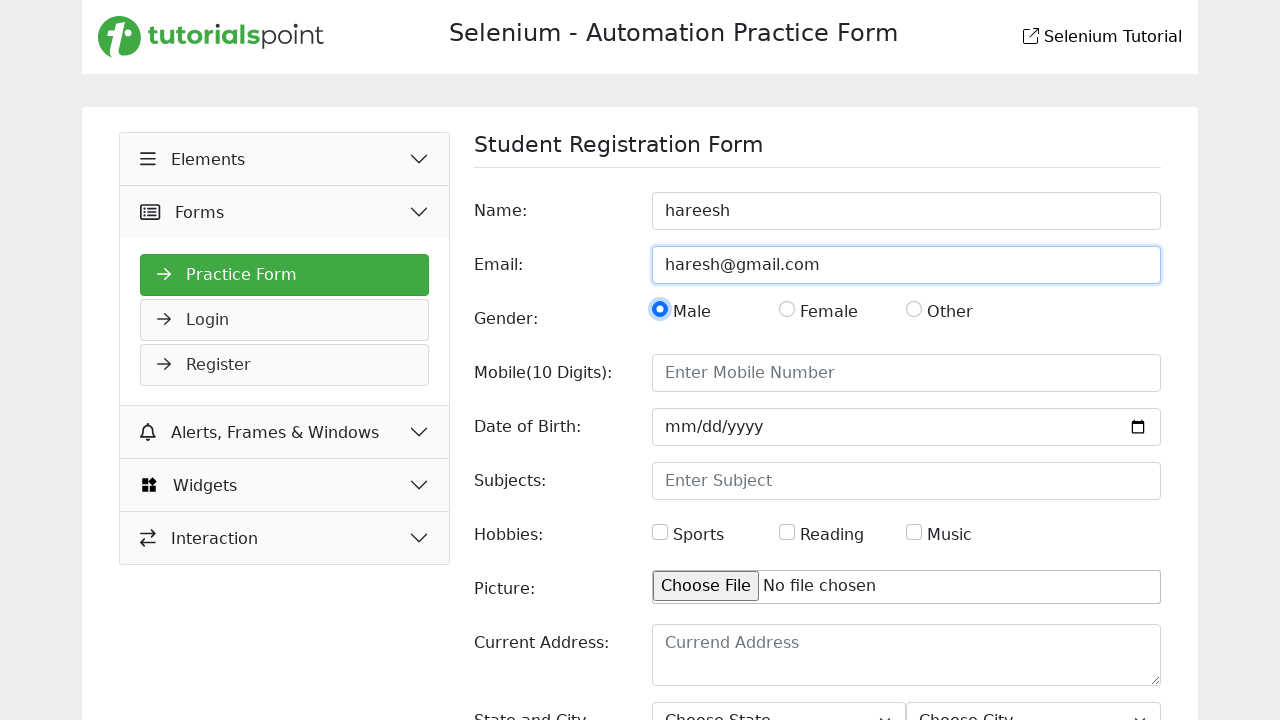

Clicked the Mobile number field at (906, 373) on internal:role=textbox[name="Mobile(10 Digits):"i]
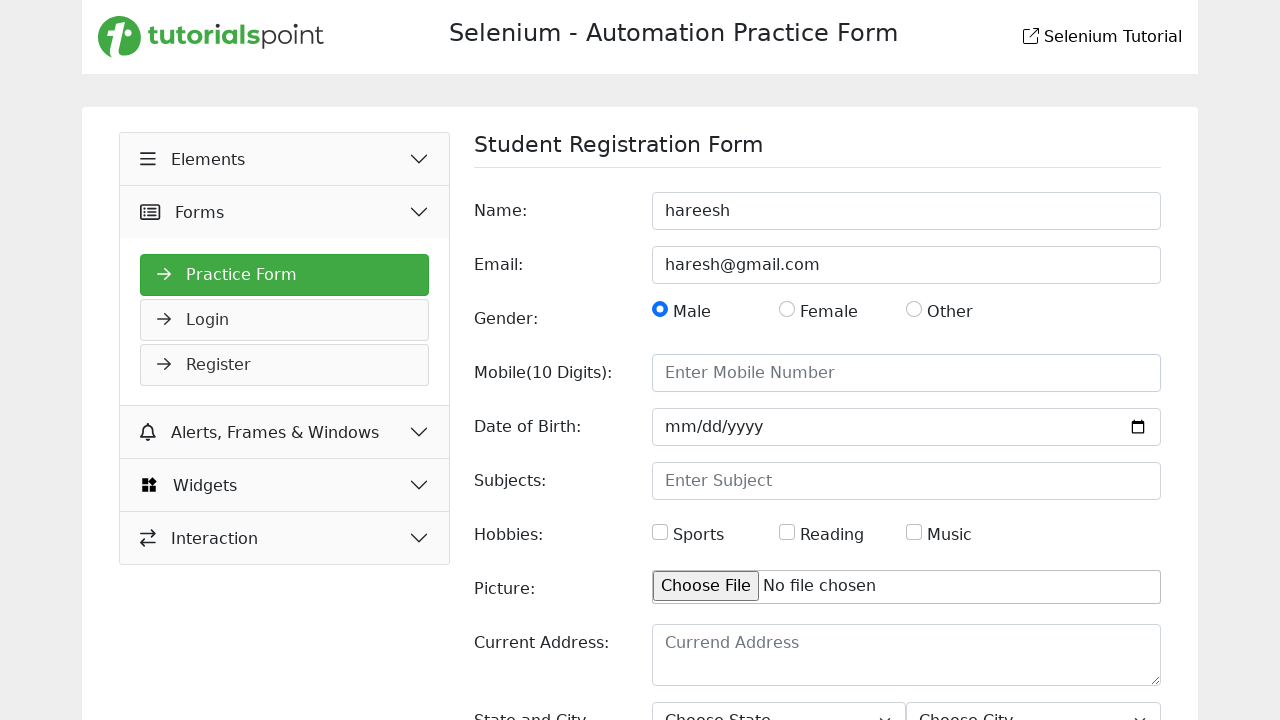

Filled Mobile number field with '64564567755' on internal:role=textbox[name="Mobile(10 Digits):"i]
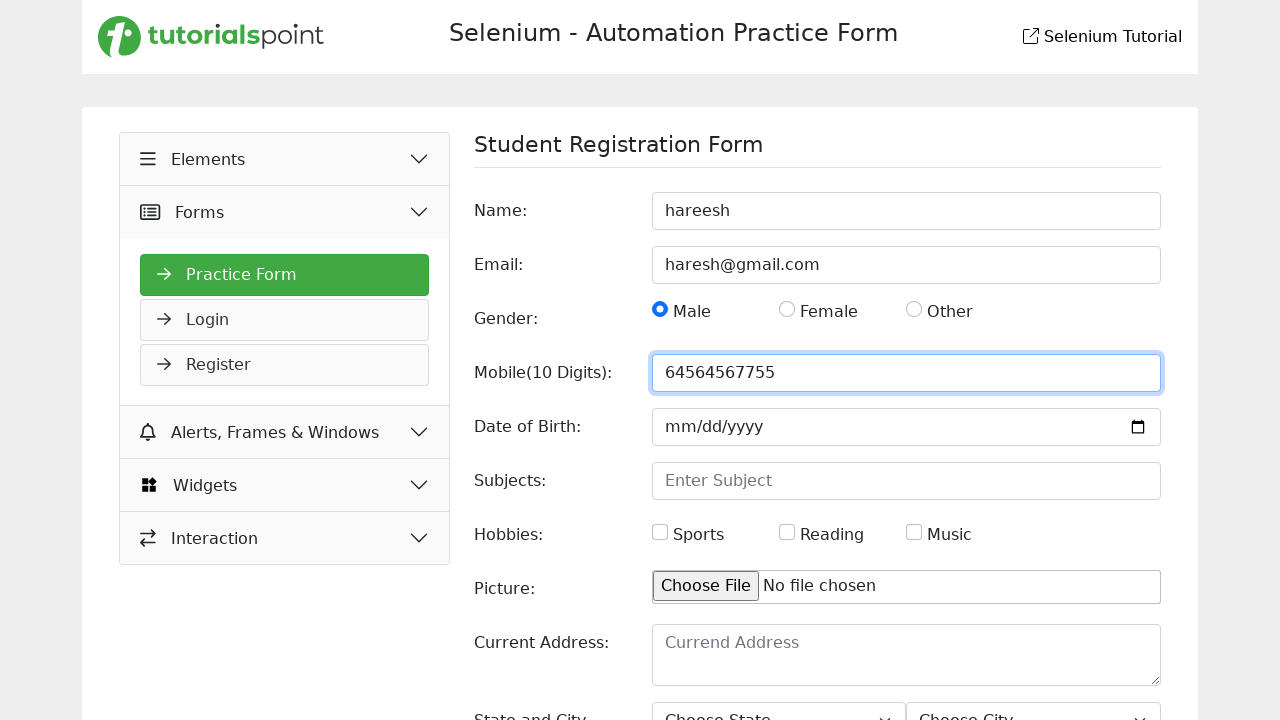

Checked Hobbies checkbox at (660, 532) on internal:role=checkbox[name="Hobbies:"i]
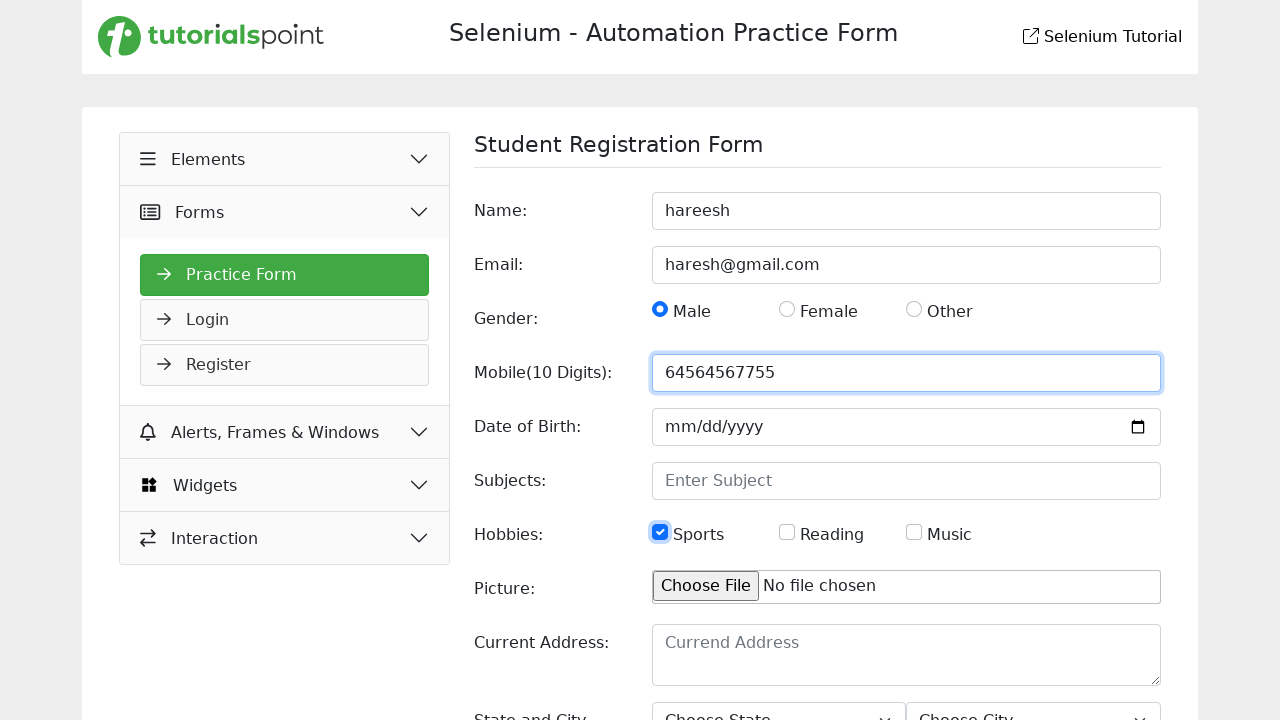

Clicked the Subjects field at (906, 481) on internal:role=textbox[name="Subjects:"i]
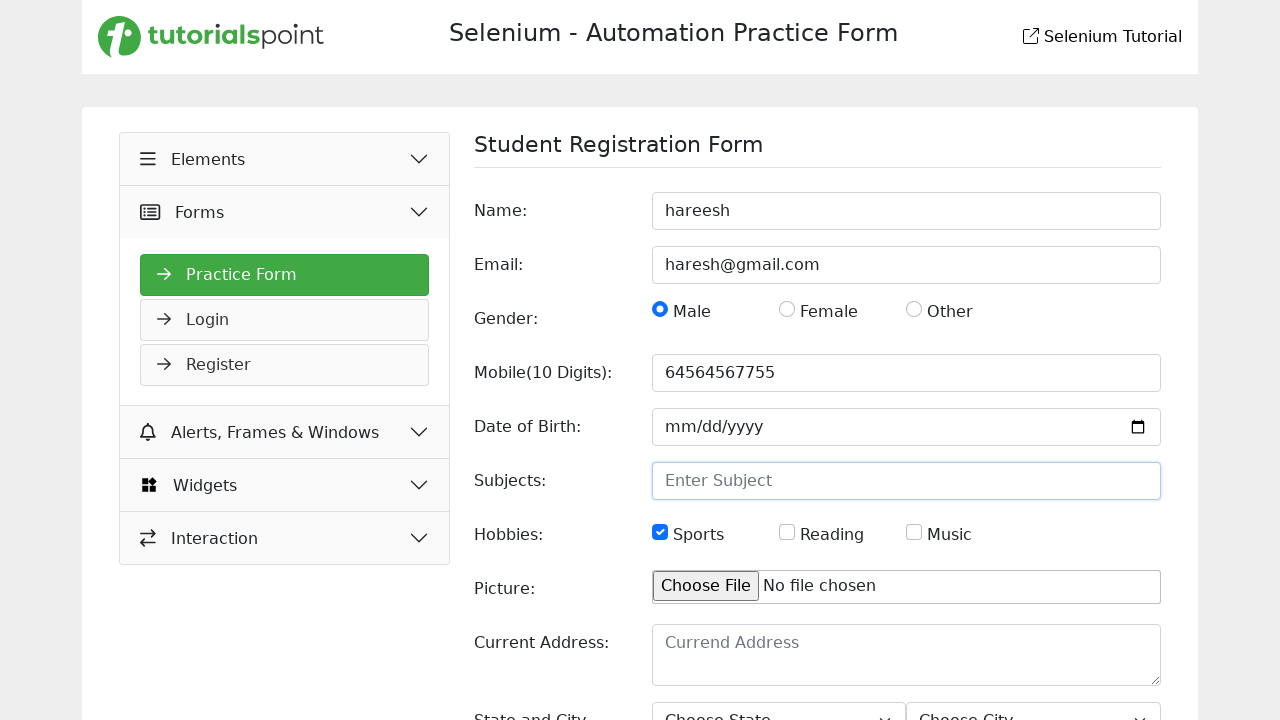

Filled Subjects field with 'playwright' on internal:role=textbox[name="Subjects:"i]
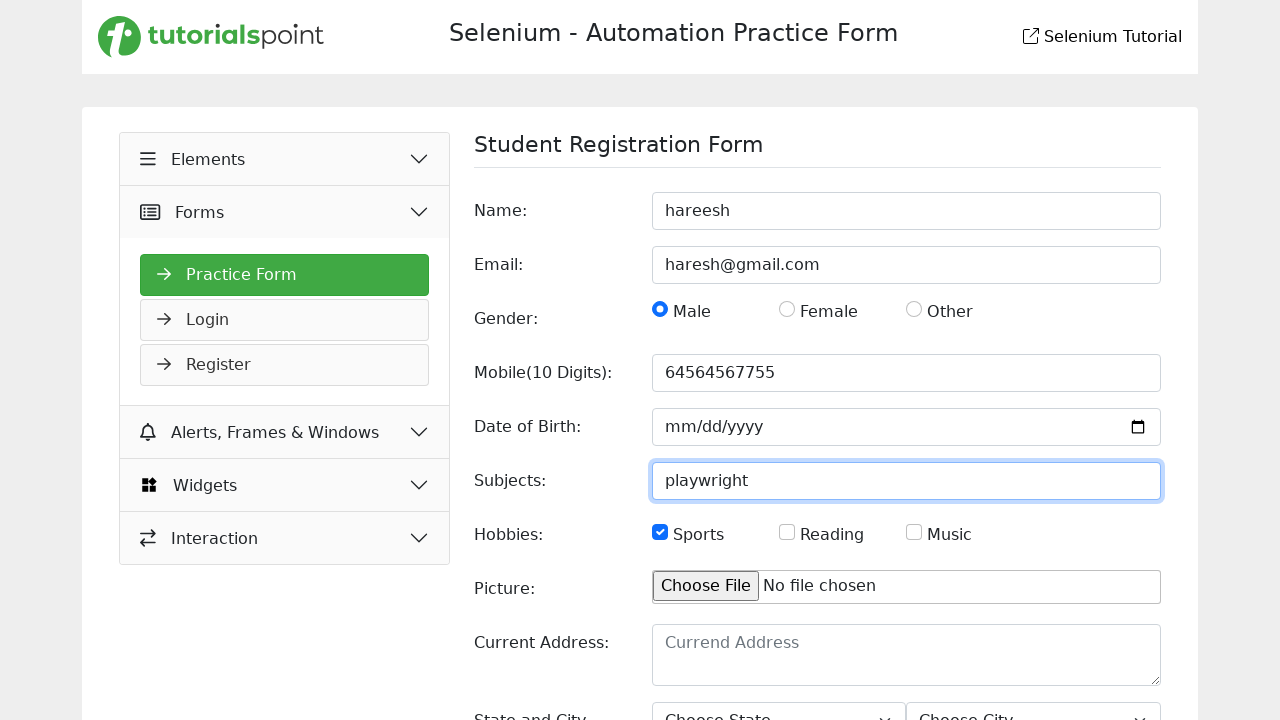

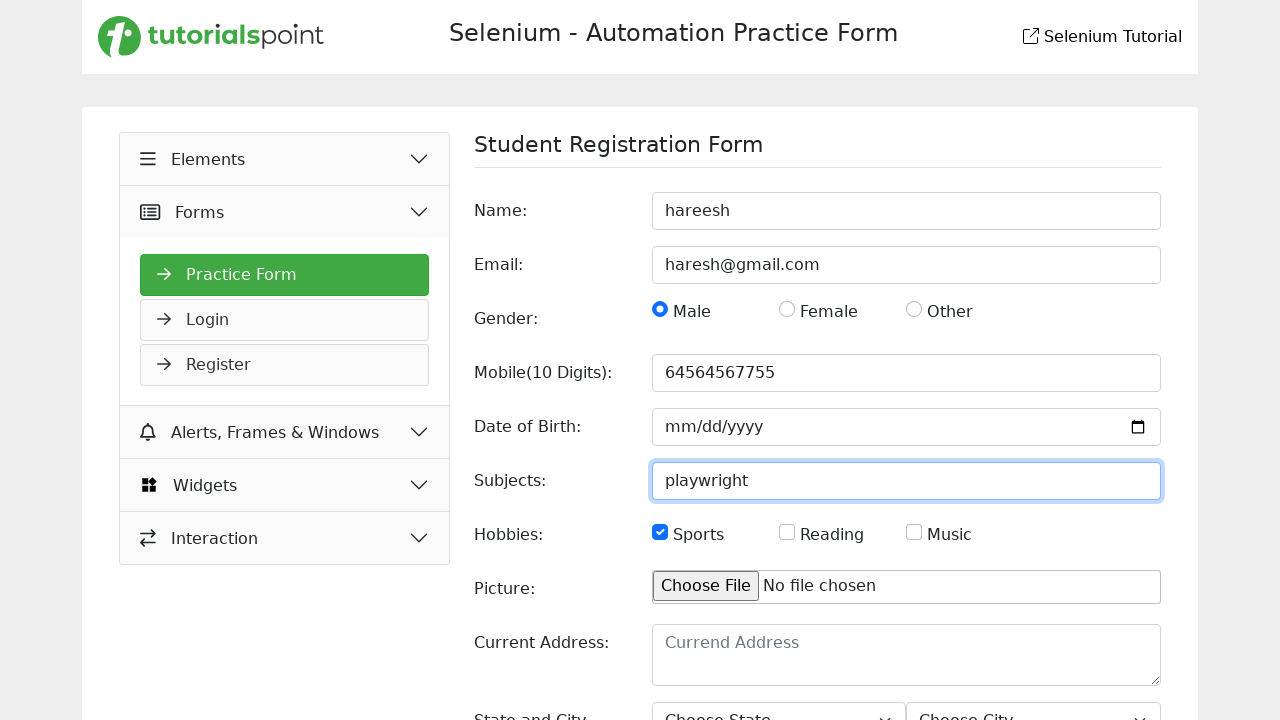